Tests filtering to display only completed items by clicking the Completed link

Starting URL: https://demo.playwright.dev/todomvc

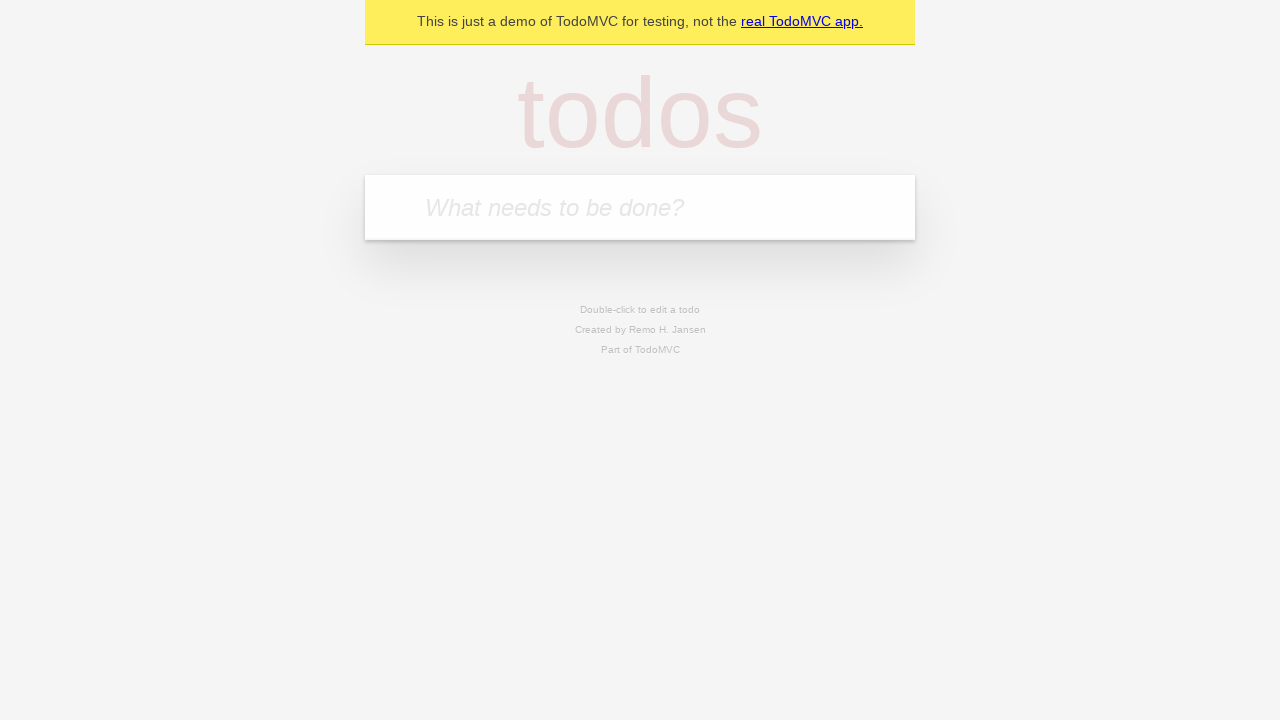

Located the 'What needs to be done?' input field
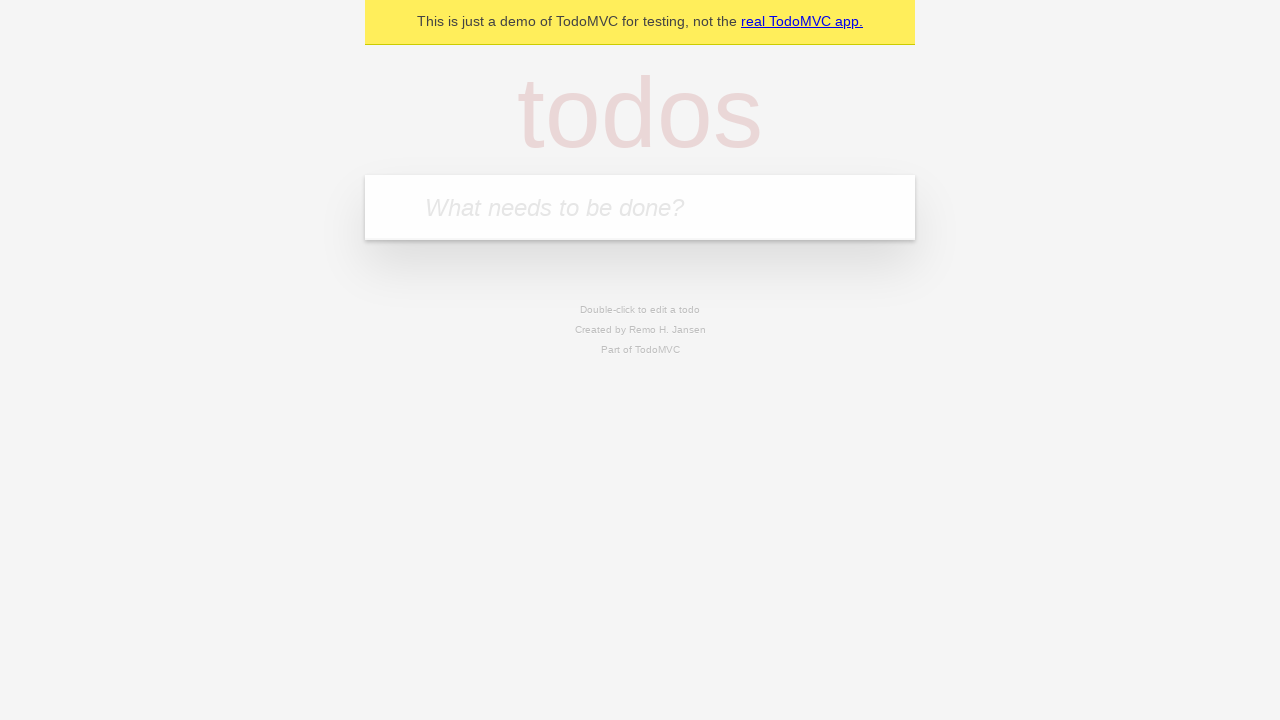

Filled first todo with 'buy some cheese' on internal:attr=[placeholder="What needs to be done?"i]
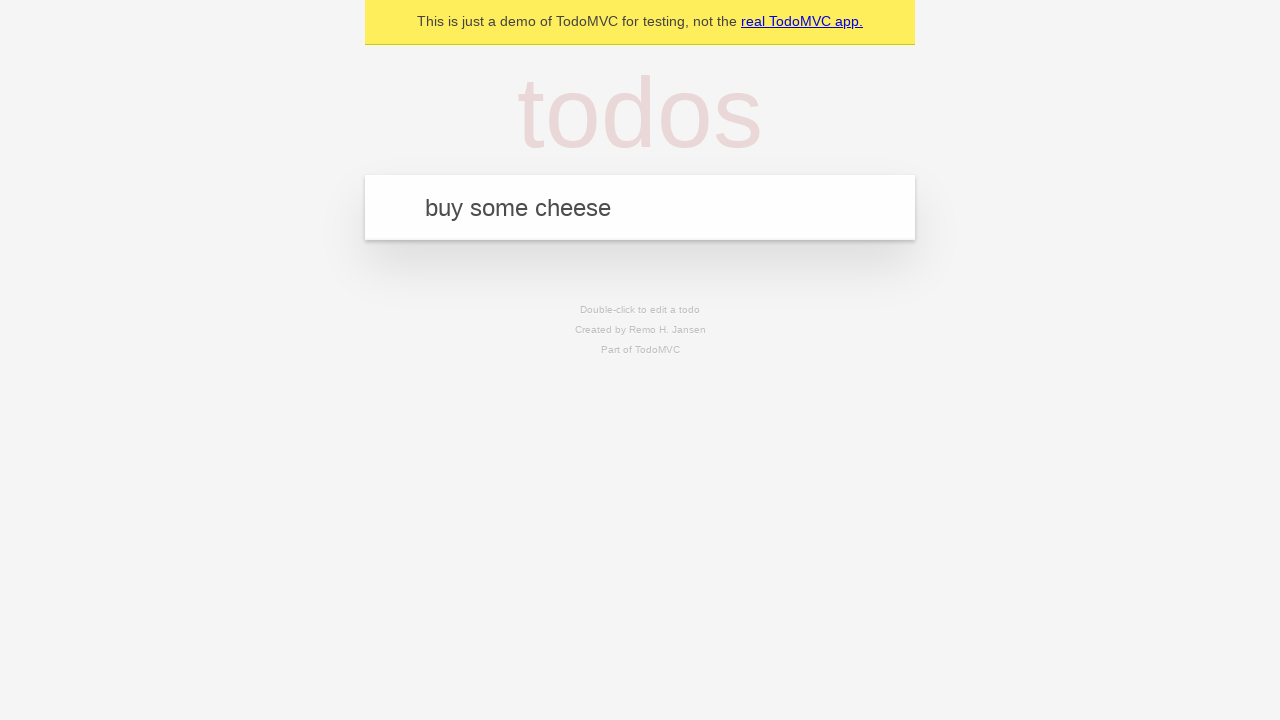

Pressed Enter to create first todo on internal:attr=[placeholder="What needs to be done?"i]
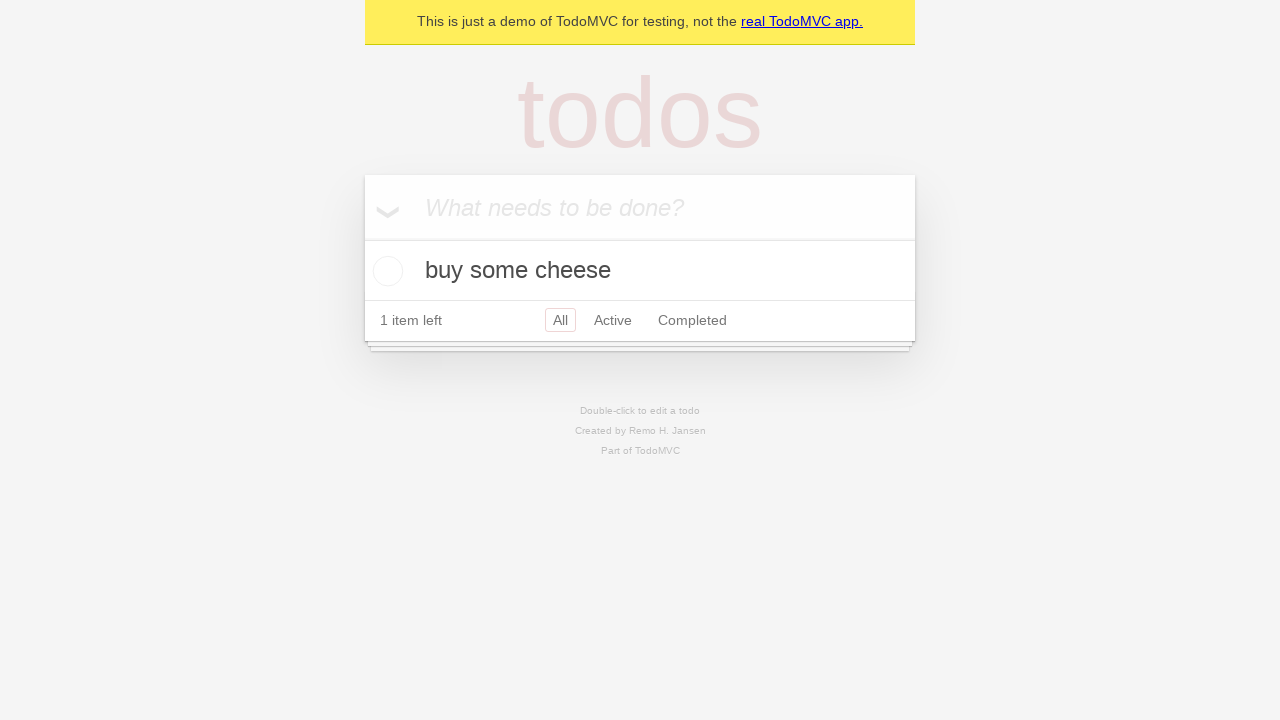

Filled second todo with 'feed the cat' on internal:attr=[placeholder="What needs to be done?"i]
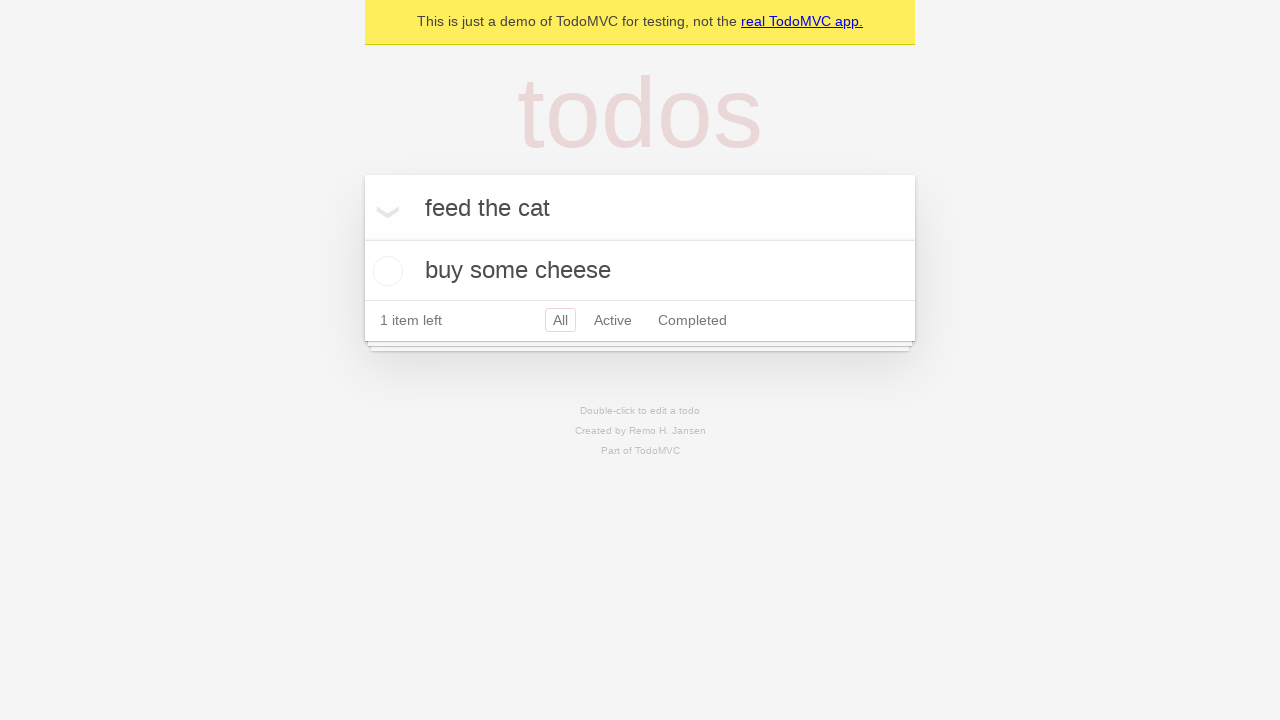

Pressed Enter to create second todo on internal:attr=[placeholder="What needs to be done?"i]
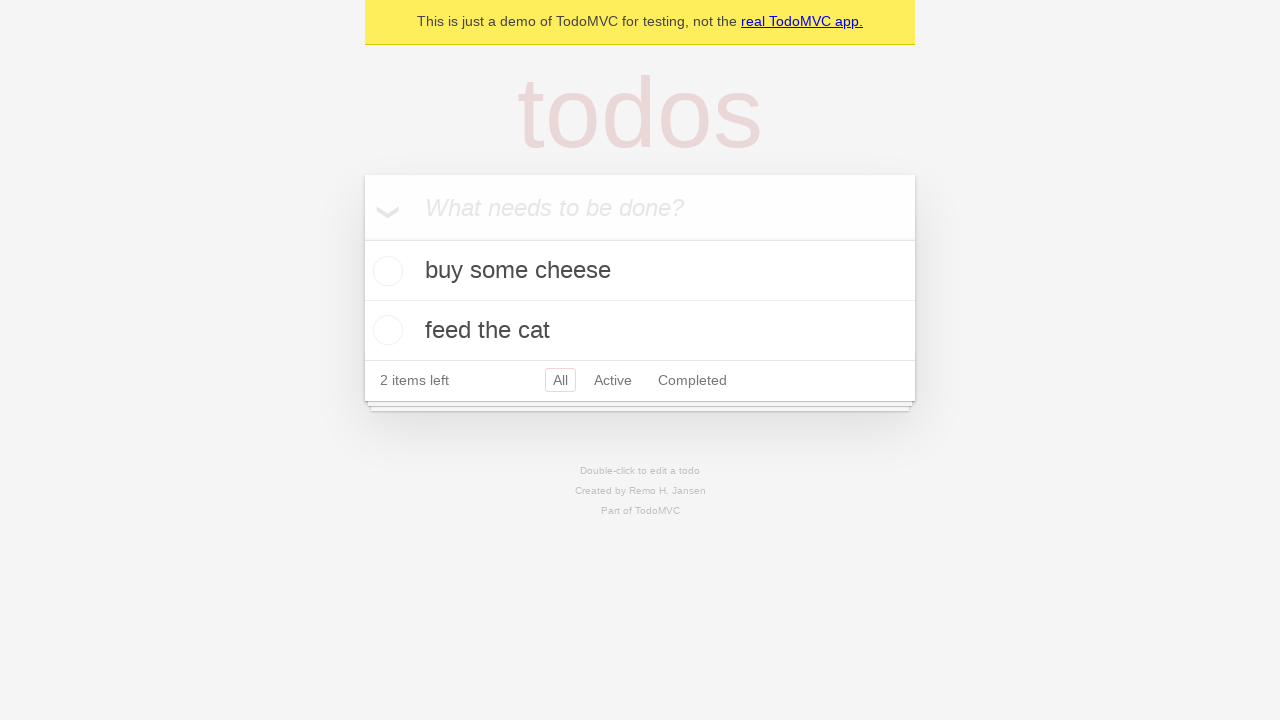

Filled third todo with 'book a doctors appointment' on internal:attr=[placeholder="What needs to be done?"i]
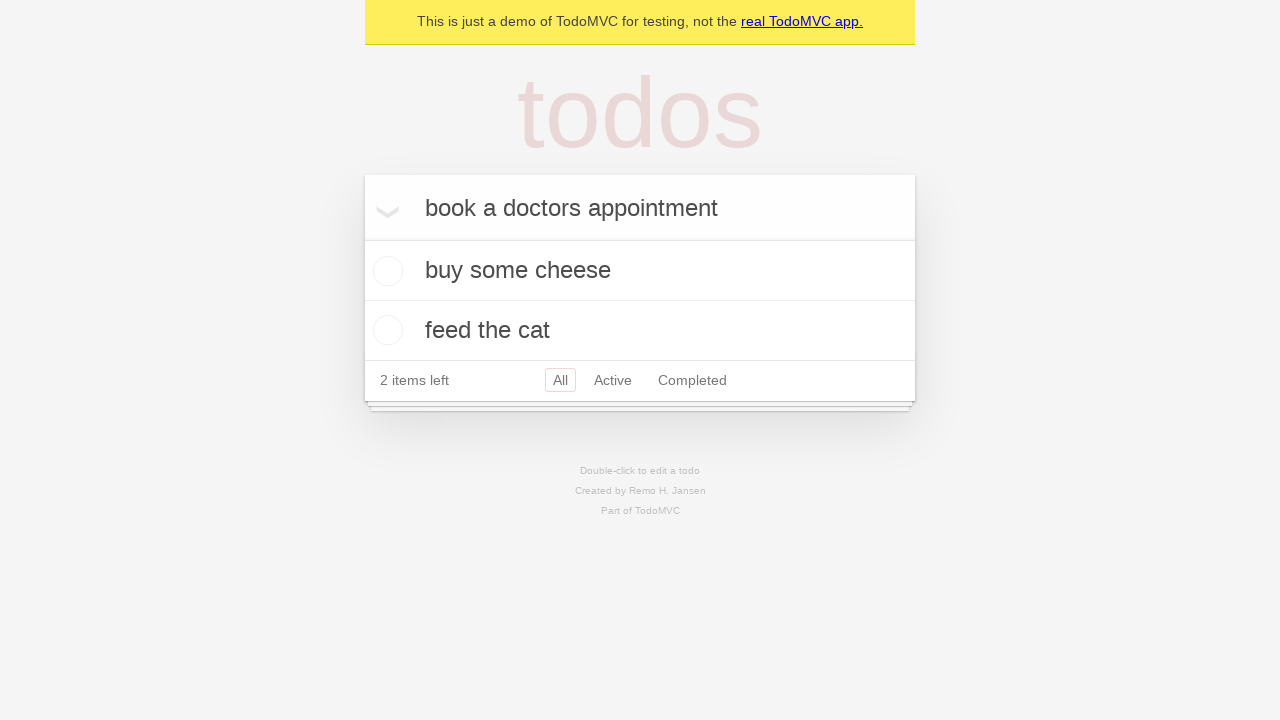

Pressed Enter to create third todo on internal:attr=[placeholder="What needs to be done?"i]
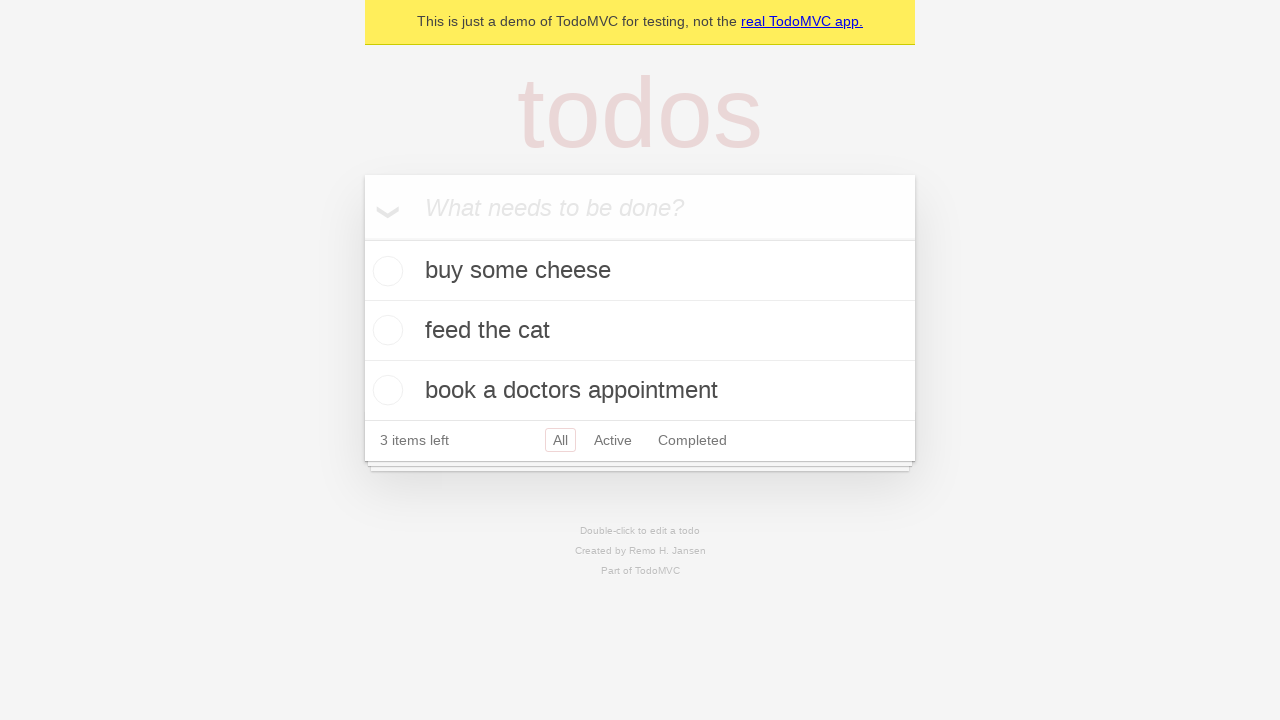

Waited for all three todo items to appear
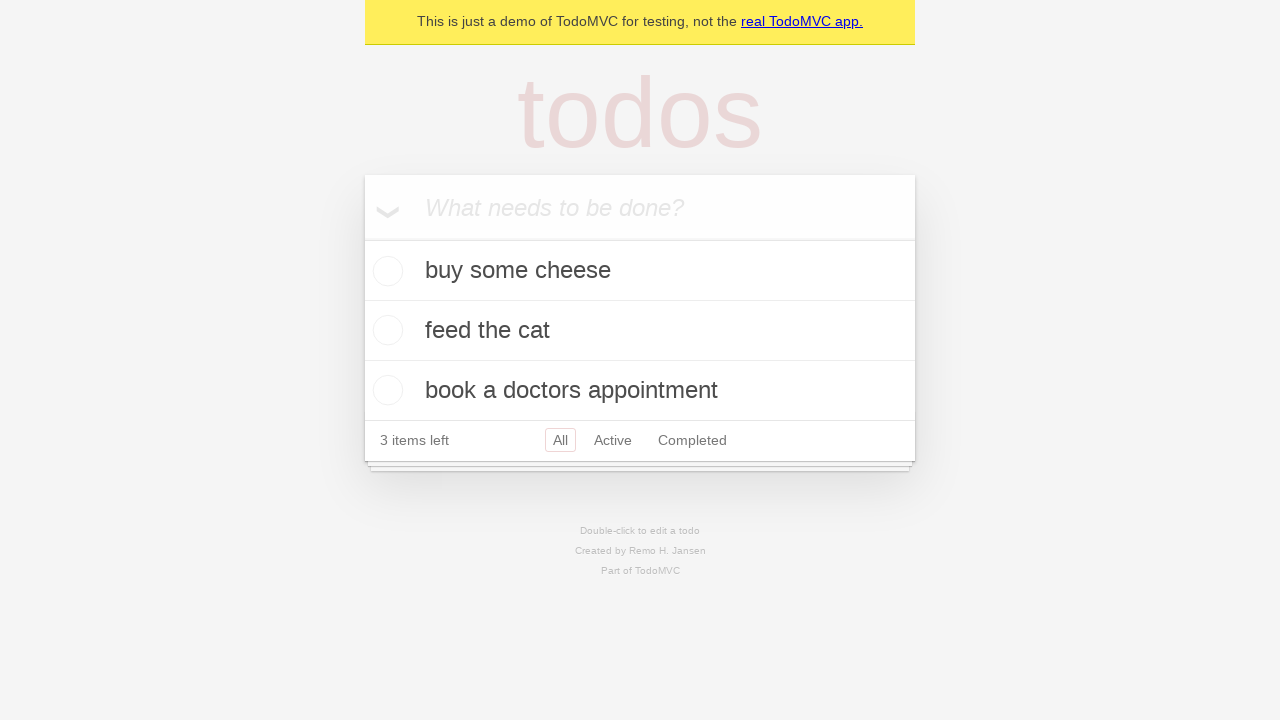

Checked the checkbox for the second todo item (feed the cat) at (385, 330) on internal:testid=[data-testid="todo-item"s] >> nth=1 >> internal:role=checkbox
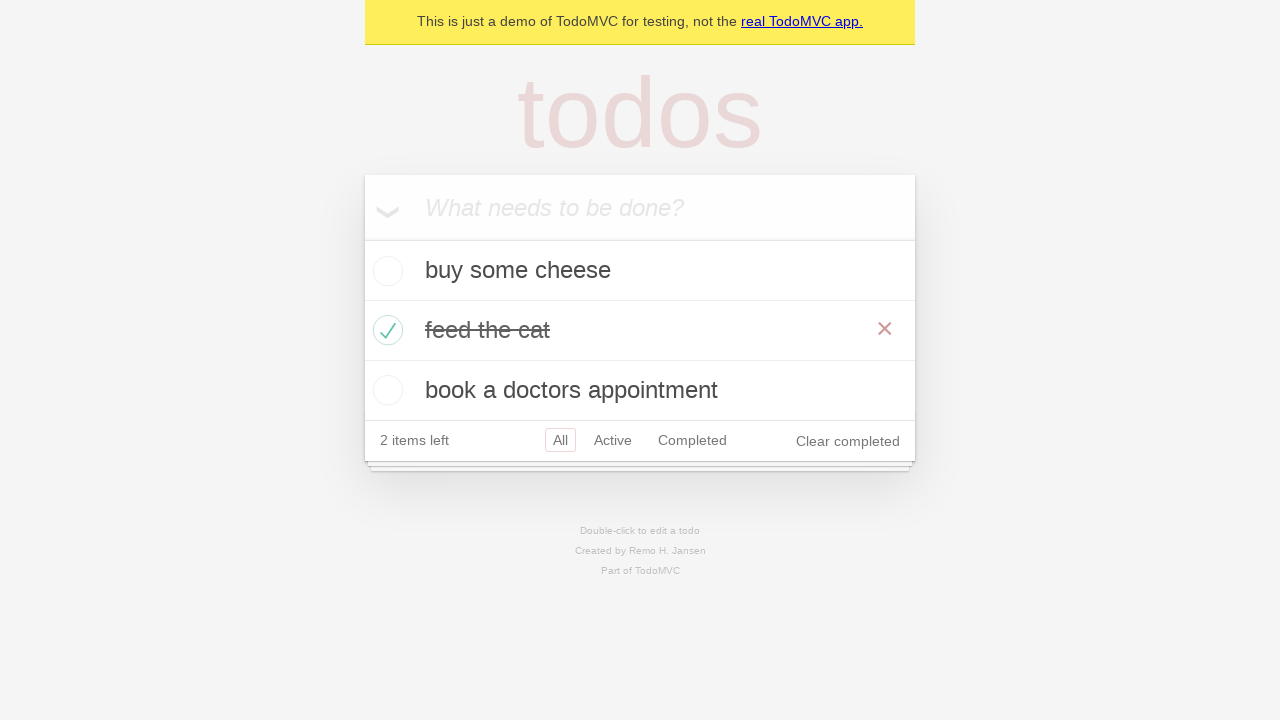

Clicked the Completed link to filter and display only completed items at (692, 440) on internal:role=link[name="Completed"i]
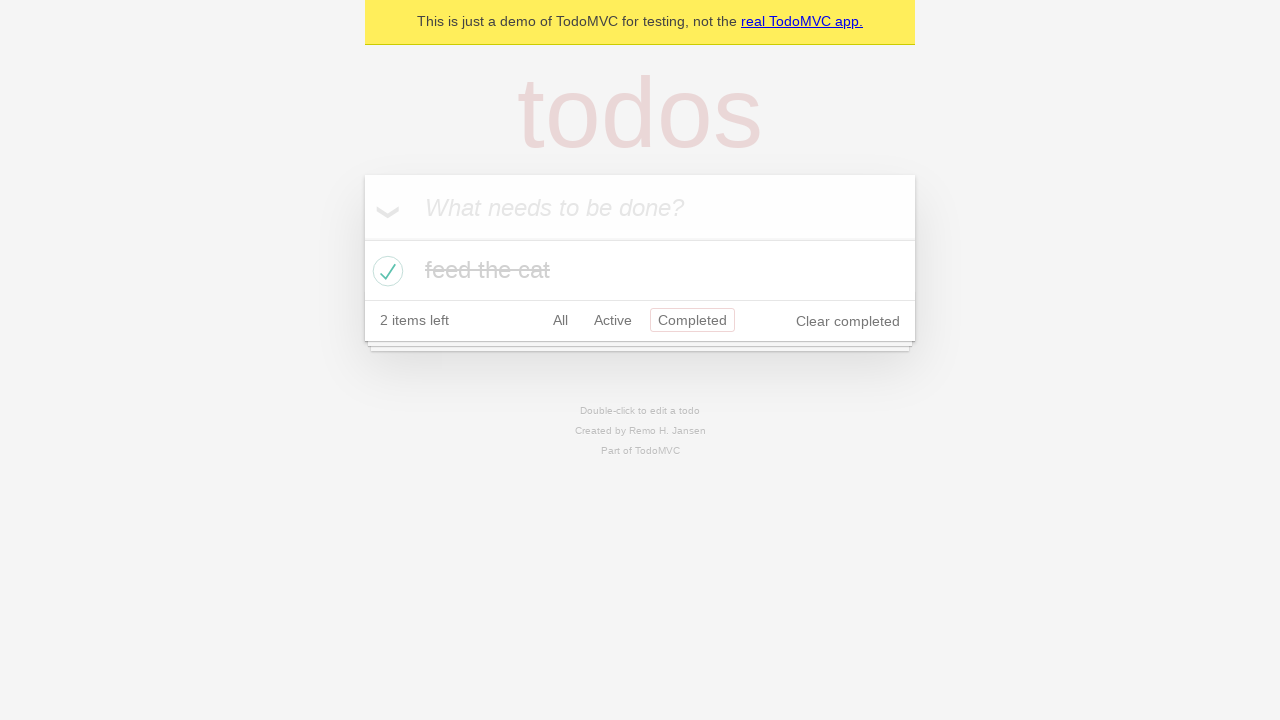

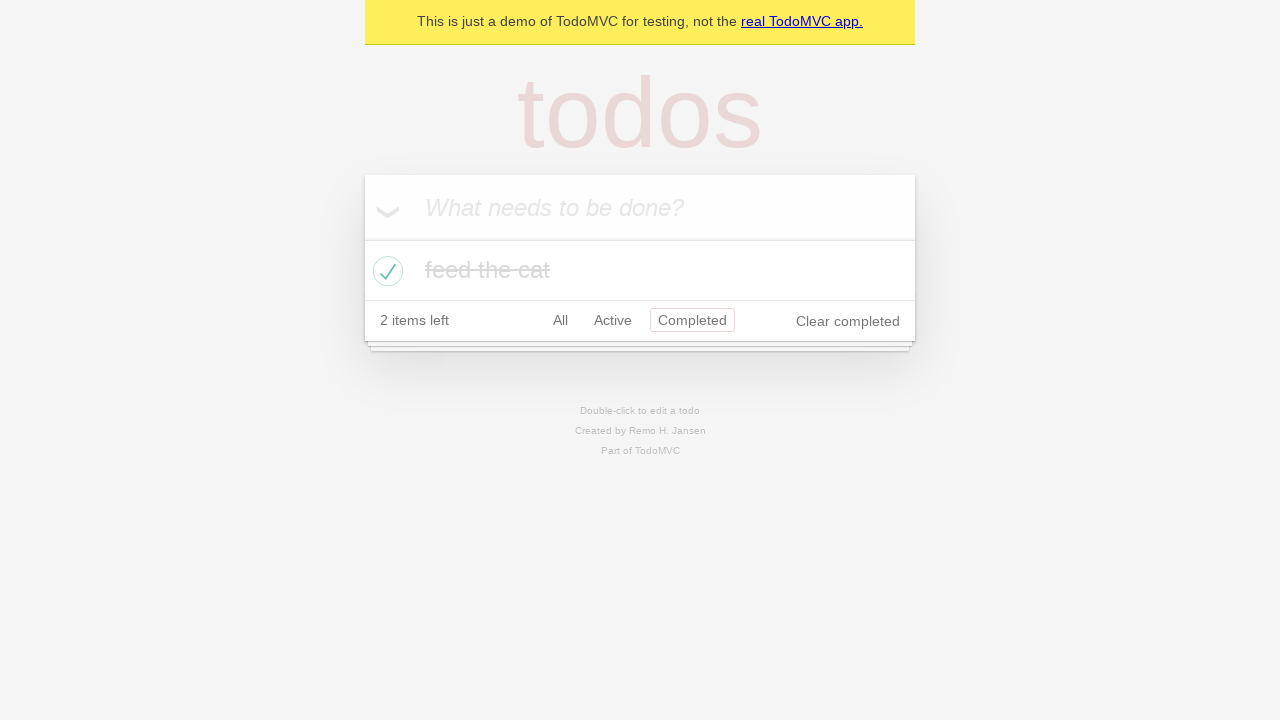